Tests dropdown selection by selecting Option 1 using index-based selection

Starting URL: https://testcenter.techproeducation.com/index.php?page=dropdown

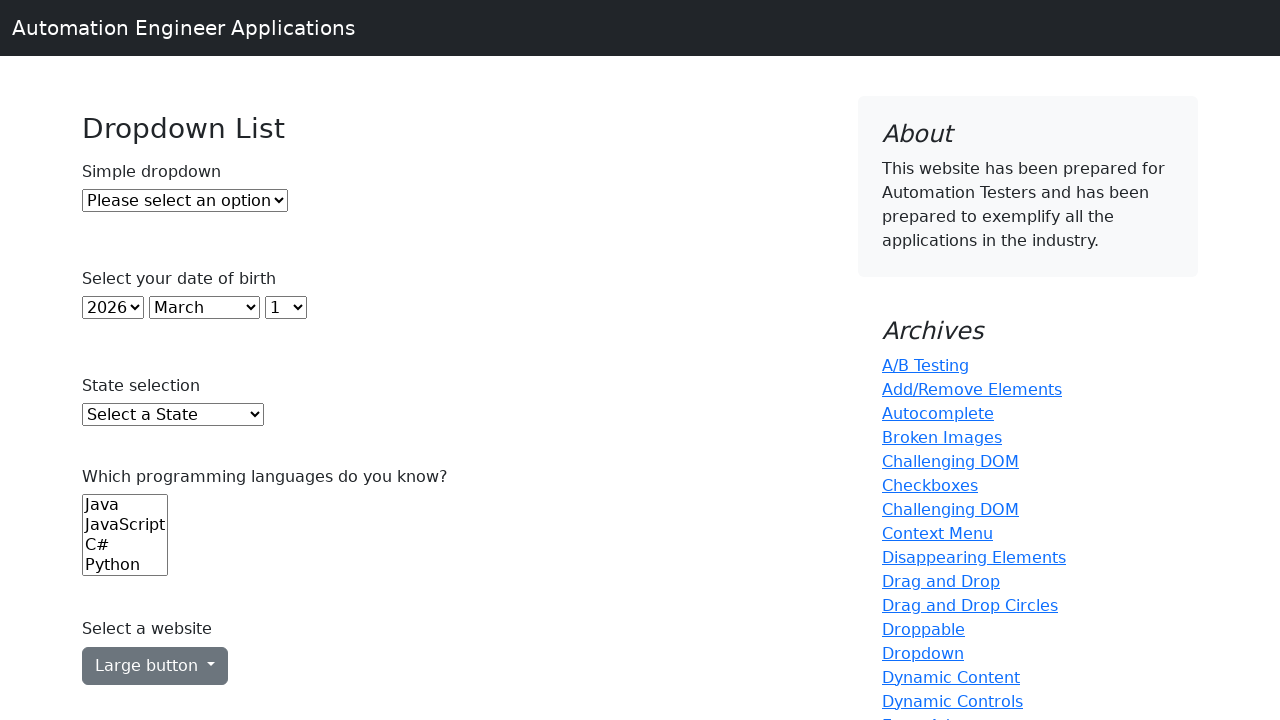

Navigated to dropdown test page
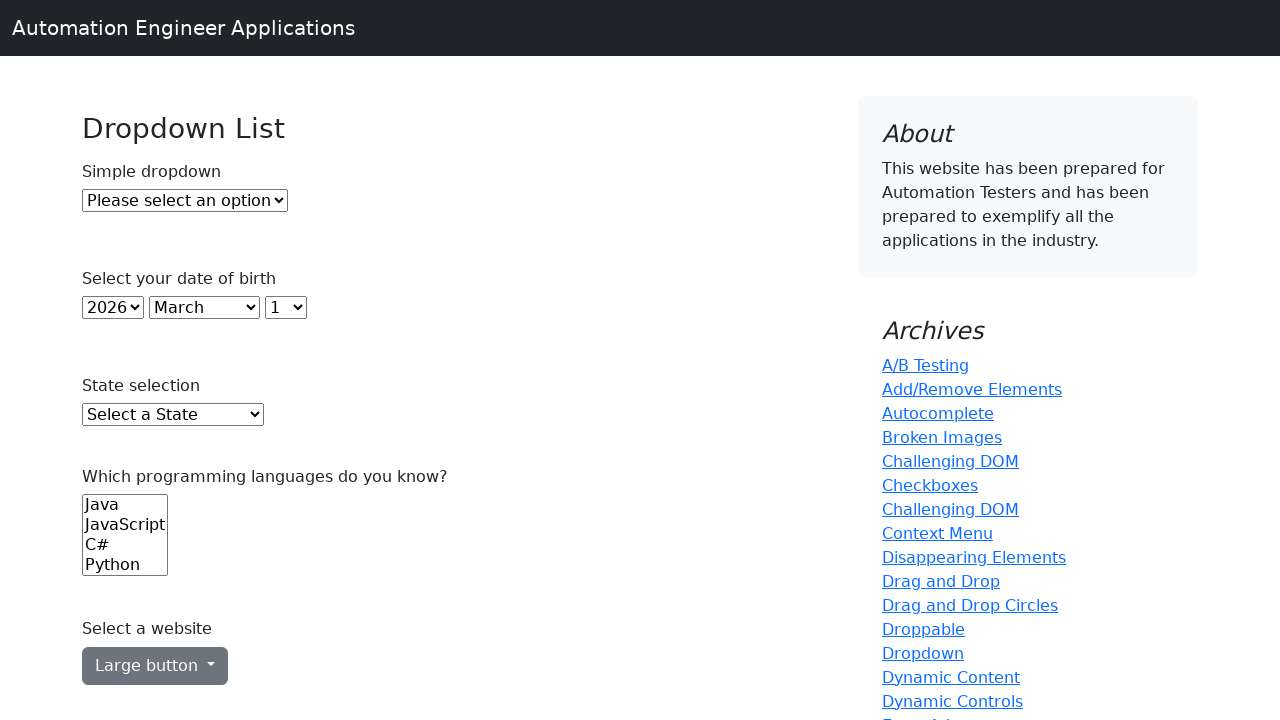

Selected Option 1 from dropdown using index-based selection on #dropdown
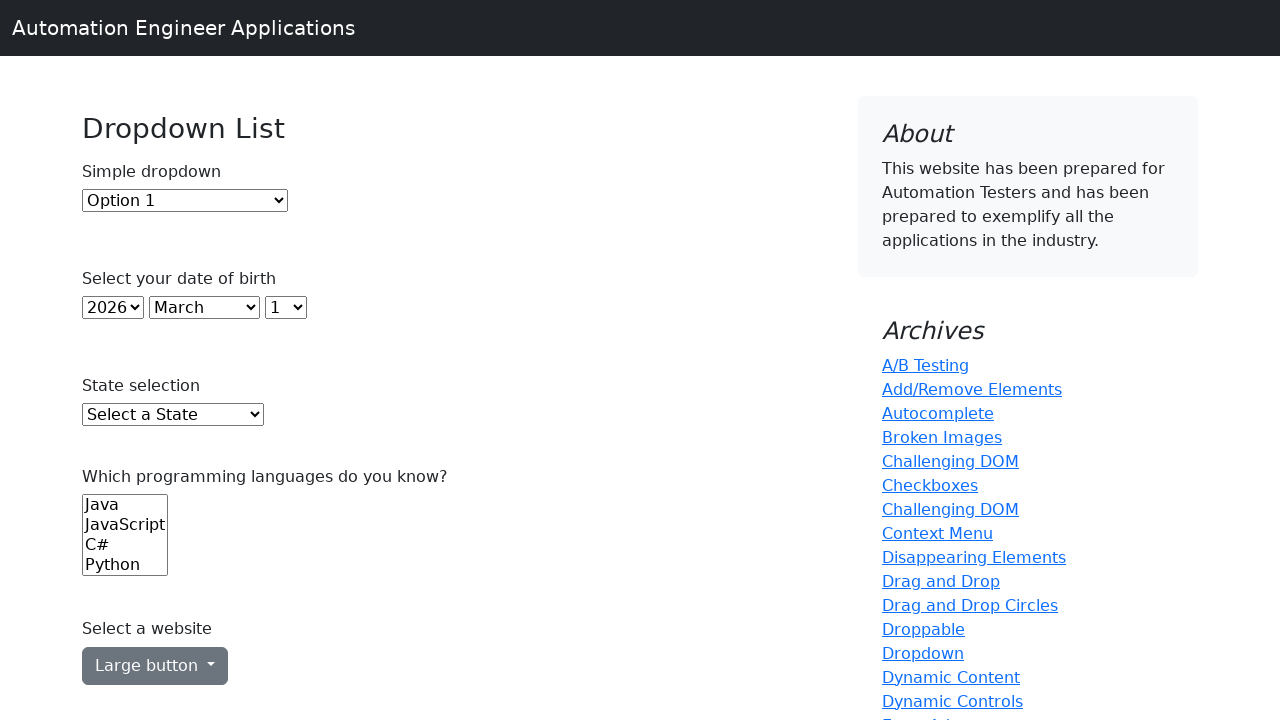

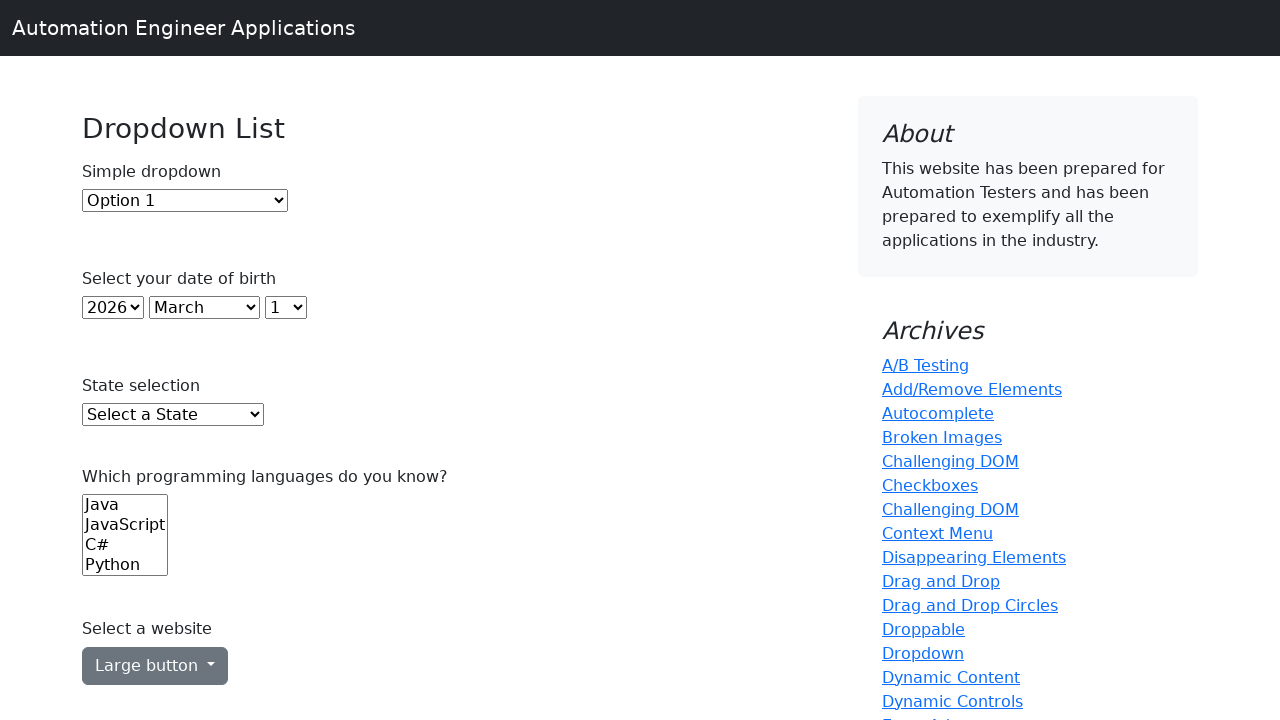